Verifies that the "Получить код" (Get code) button is present on the login form page.

Starting URL: https://lk.rt.ru/

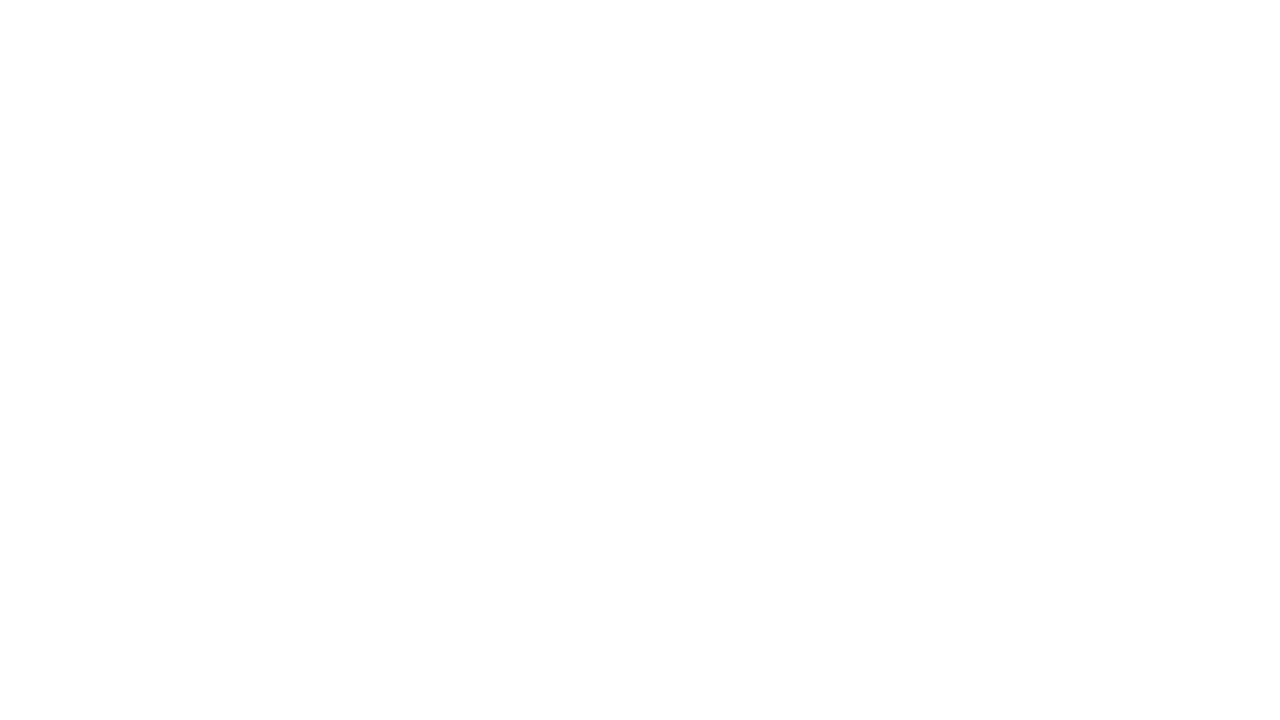

Waited for 'Получить код' (Get code) button to be present on login form
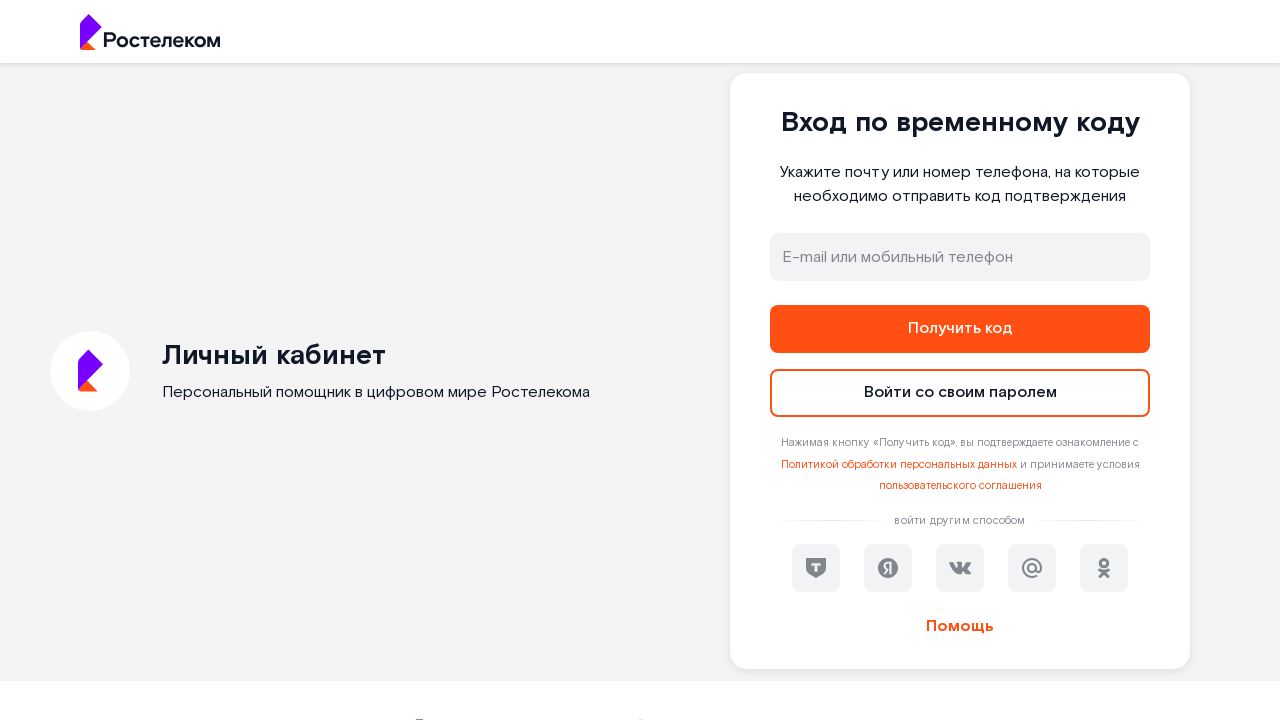

Located the 'Получить код' (Get code) button element
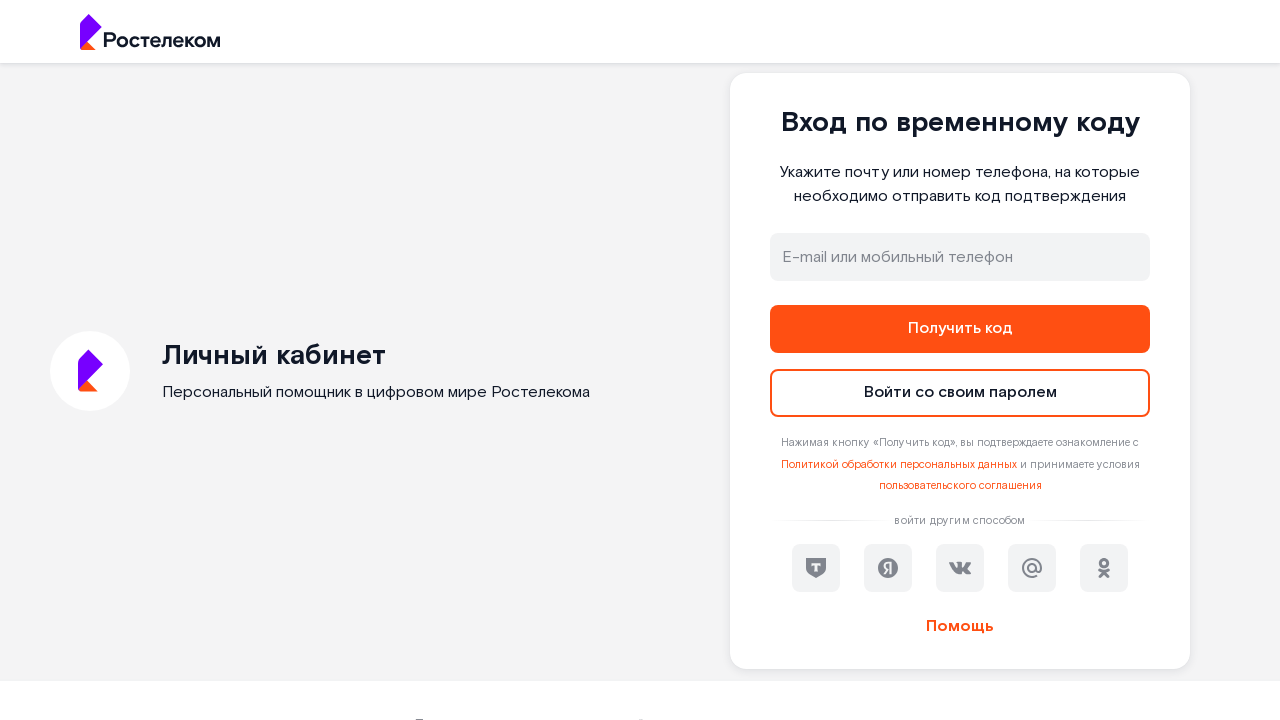

Verified that the 'Получить код' (Get code) button is visible on the login form page
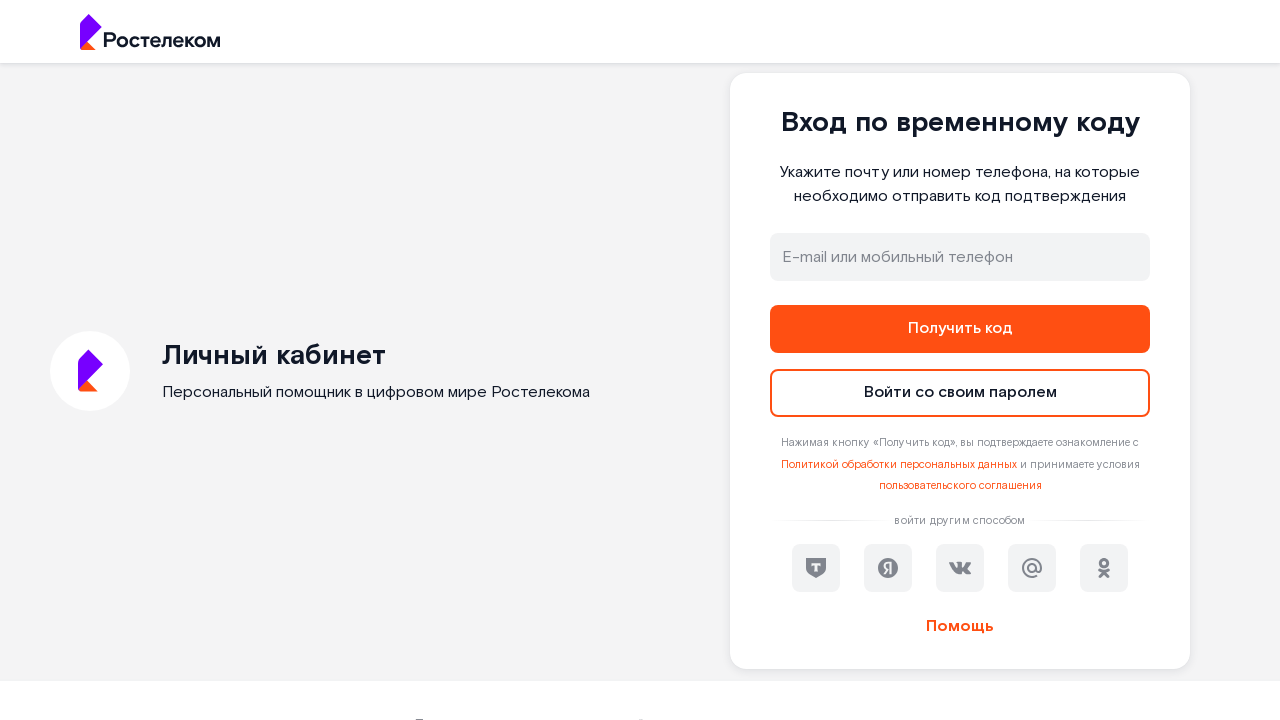

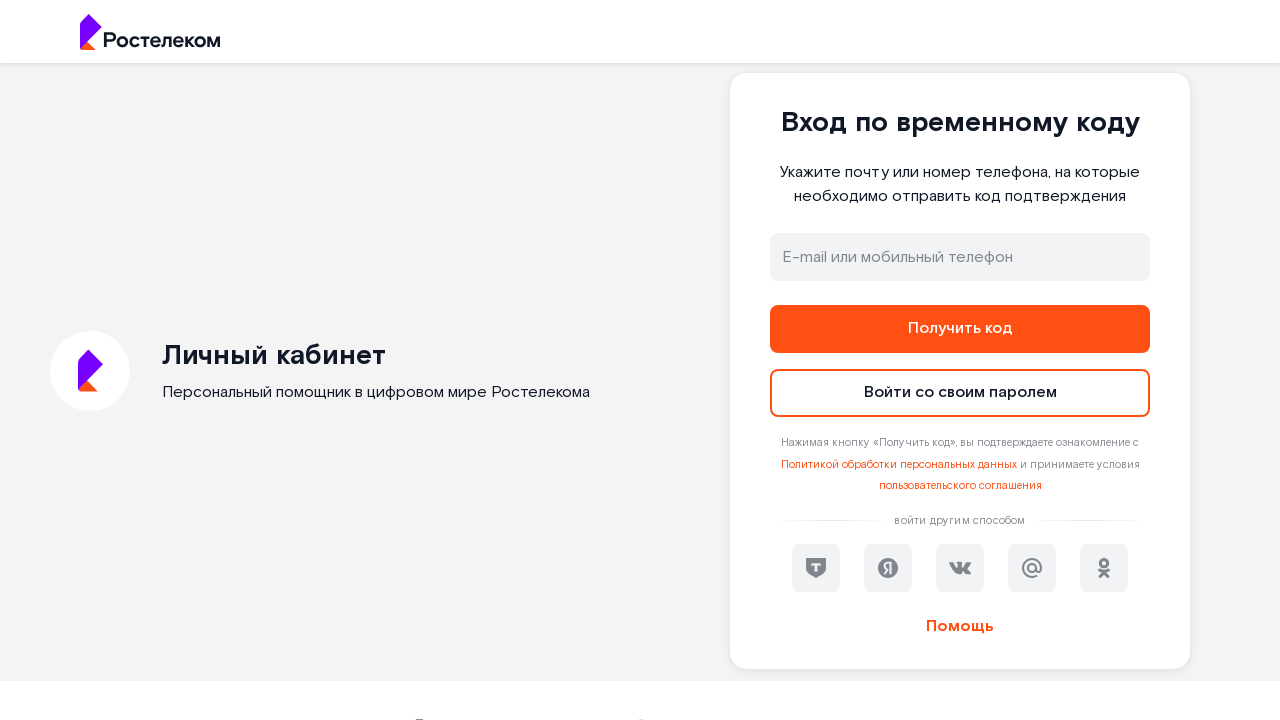